Navigates to JPL Mars images page and clicks on an image link to view the featured image details.

Starting URL: https://www.jpl.nasa.gov/images?search=&category=Mars

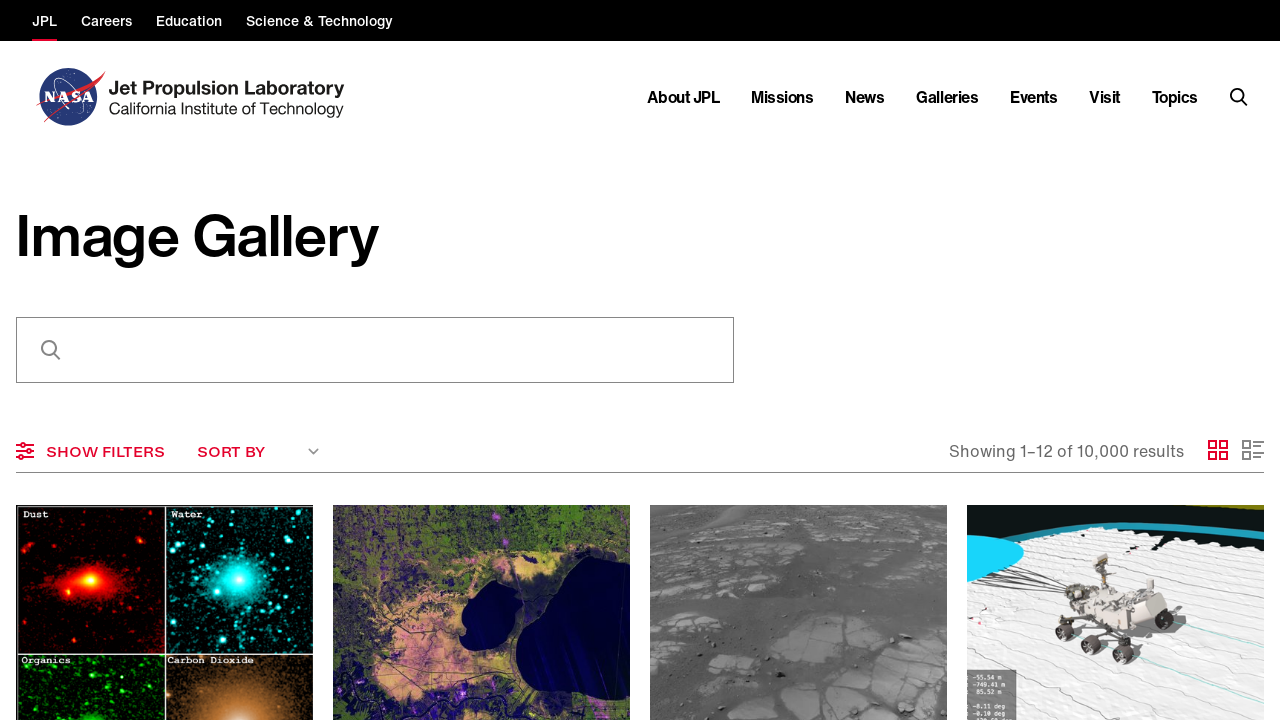

Waited for images to load on JPL Mars images page
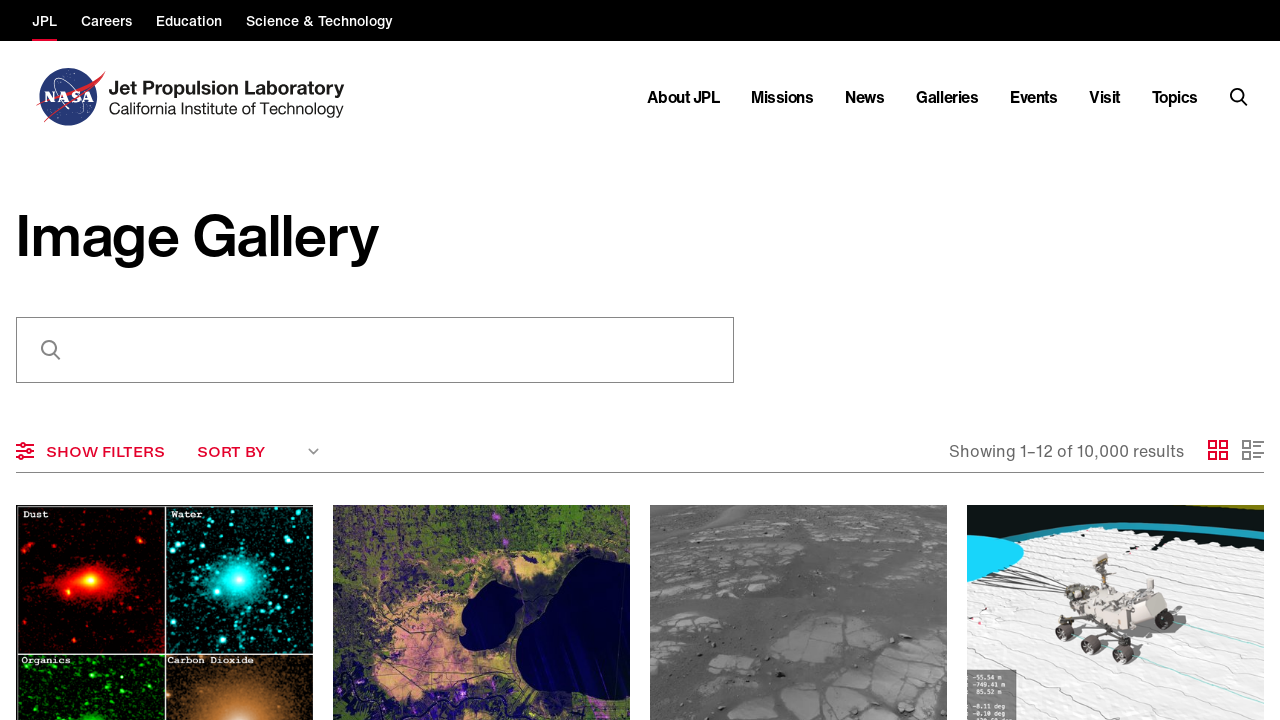

Clicked on the first 'Image' link to view featured image details at (482, 543) on internal:role=link[name="Image"i] >> nth=0
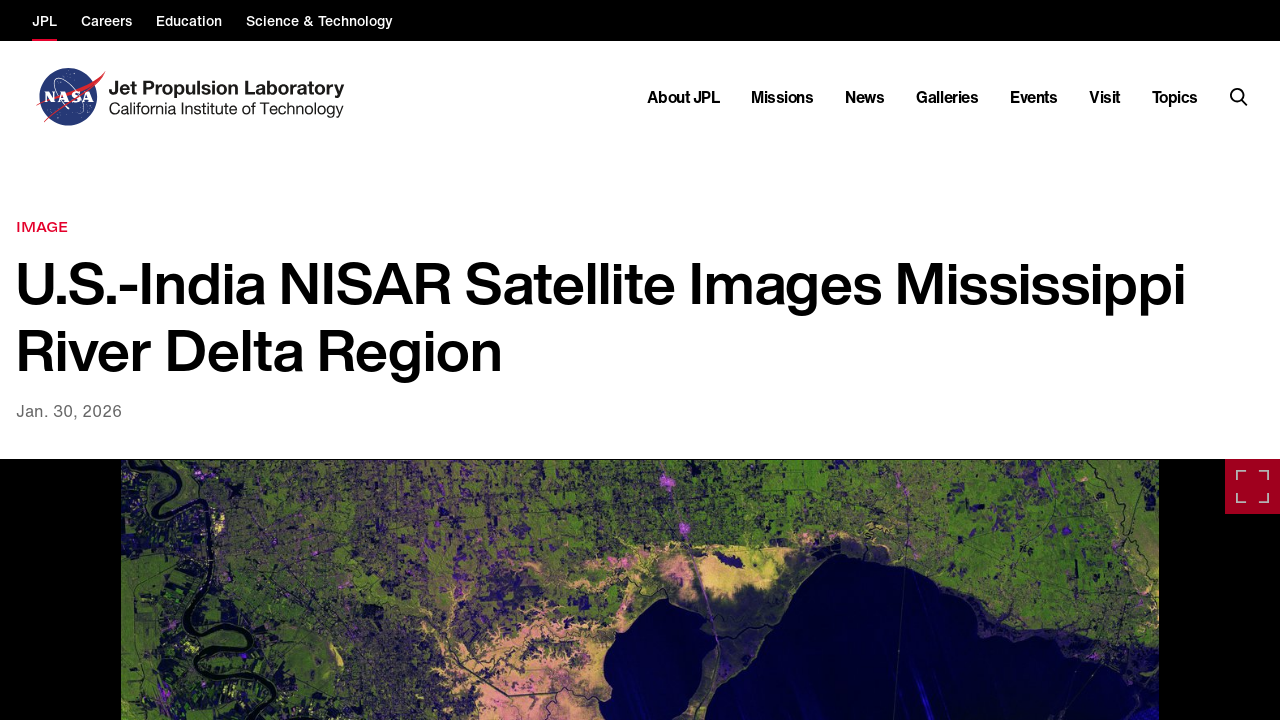

Waited for image detail page to load
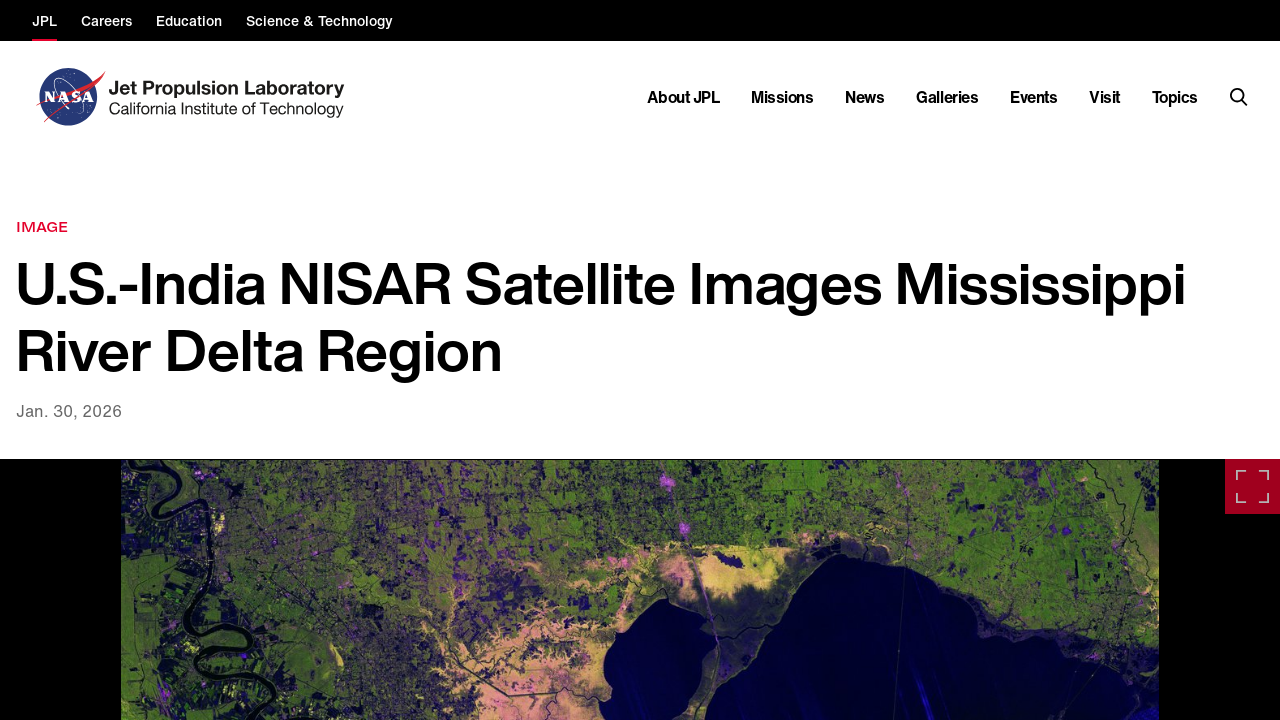

Verified featured image is displayed with BaseImage selector
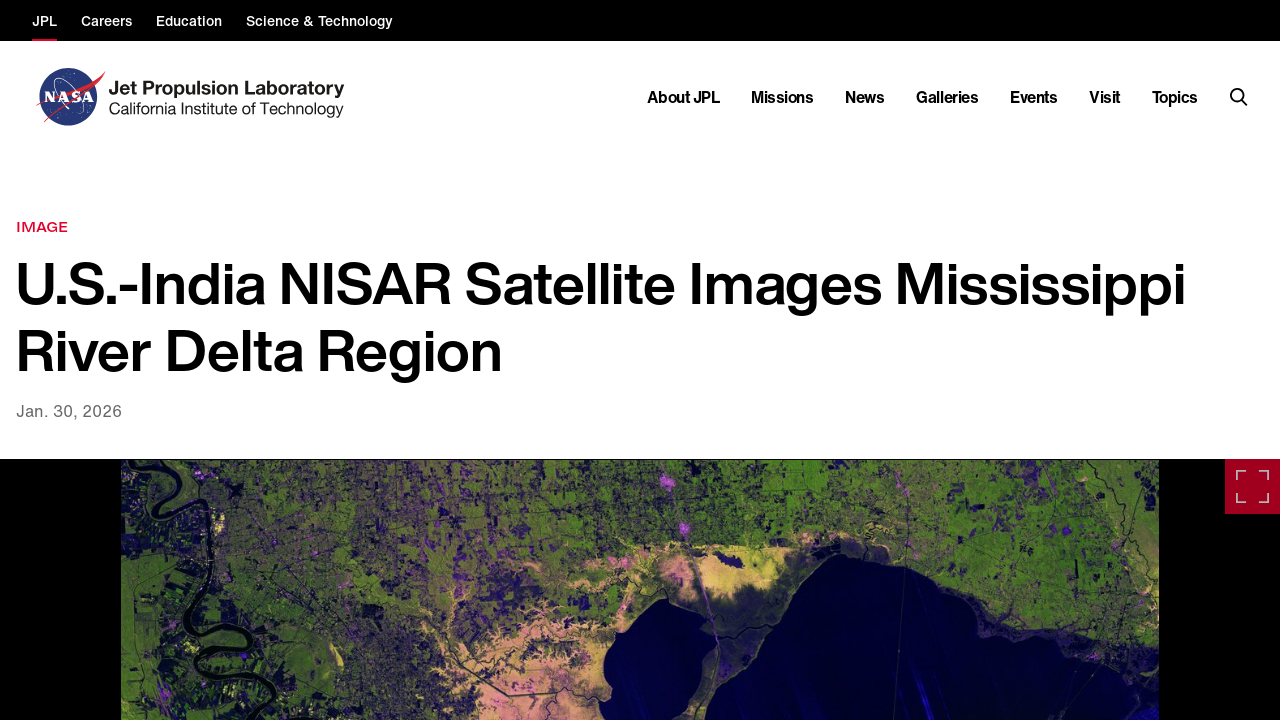

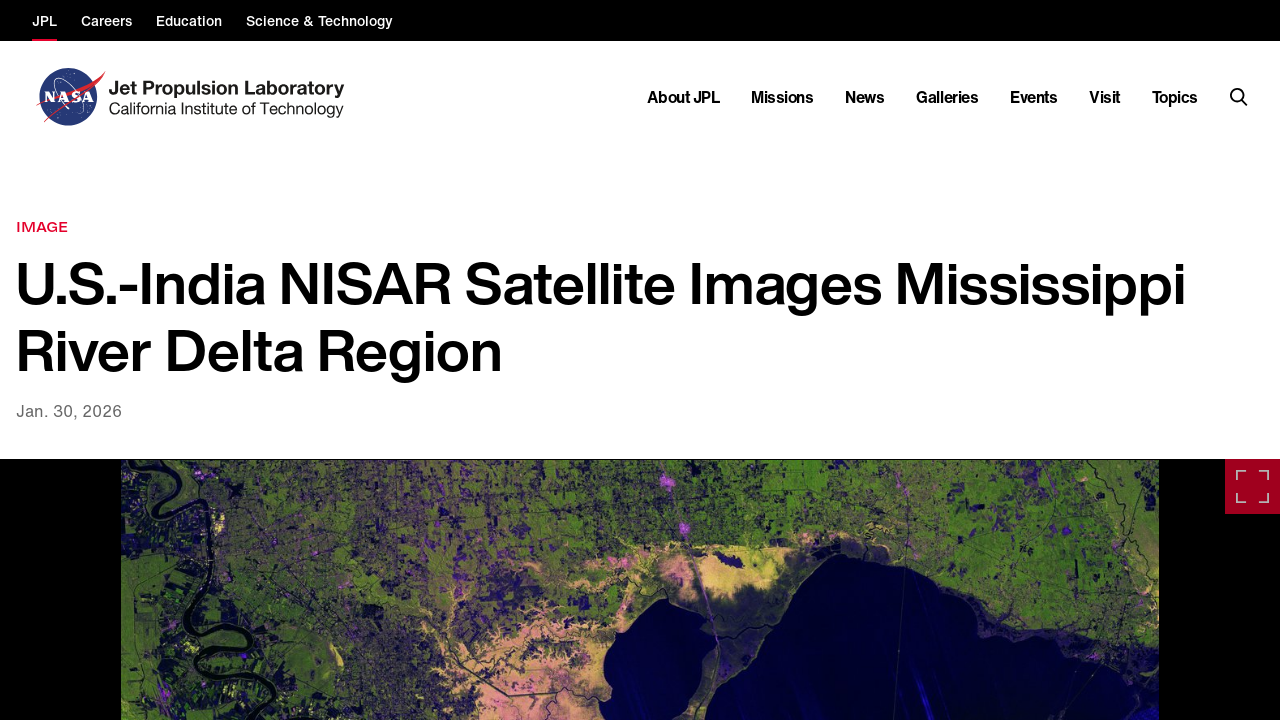